Tests a text box form by filling Full Name, Email, Current Address, and Permanent Address fields, then submits and verifies the entered data is displayed correctly.

Starting URL: http://demoqa.com/text-box

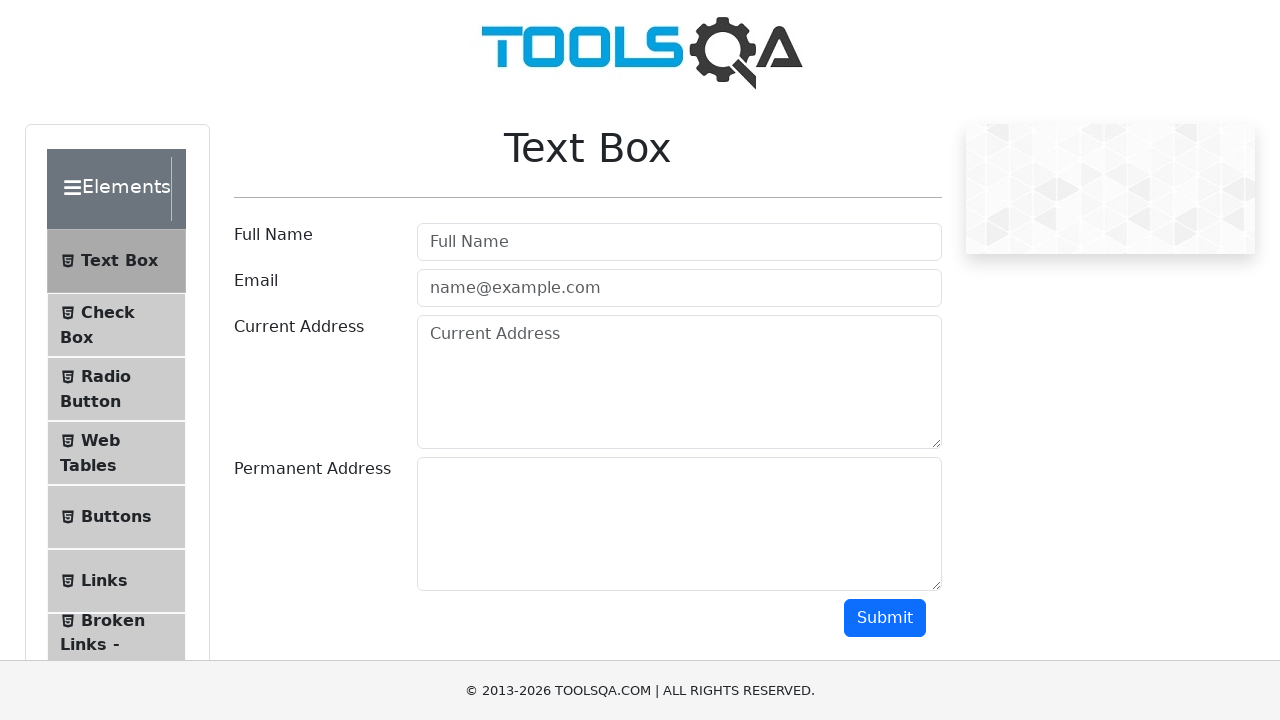

Filled Full Name field with 'Automation' on [id='userName']
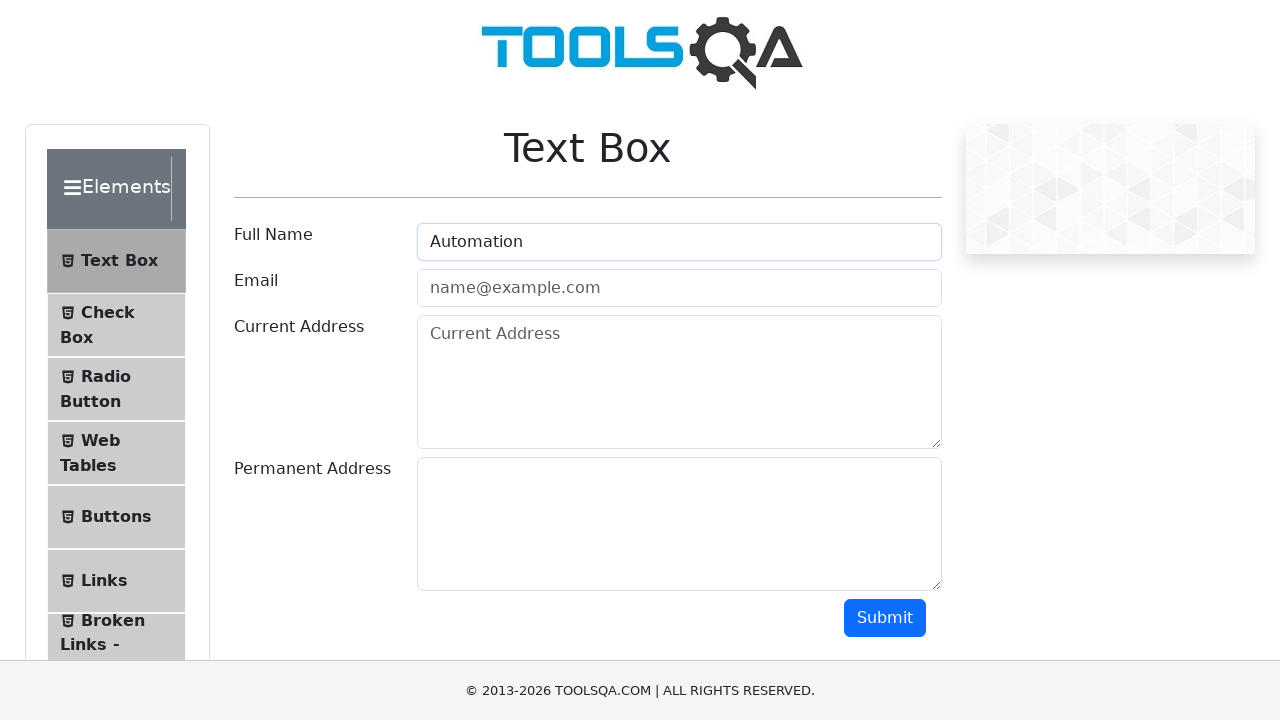

Filled Email field with 'Testing@gmail.com' on [id='userEmail-wrapper']>div:nth-child(2)>input
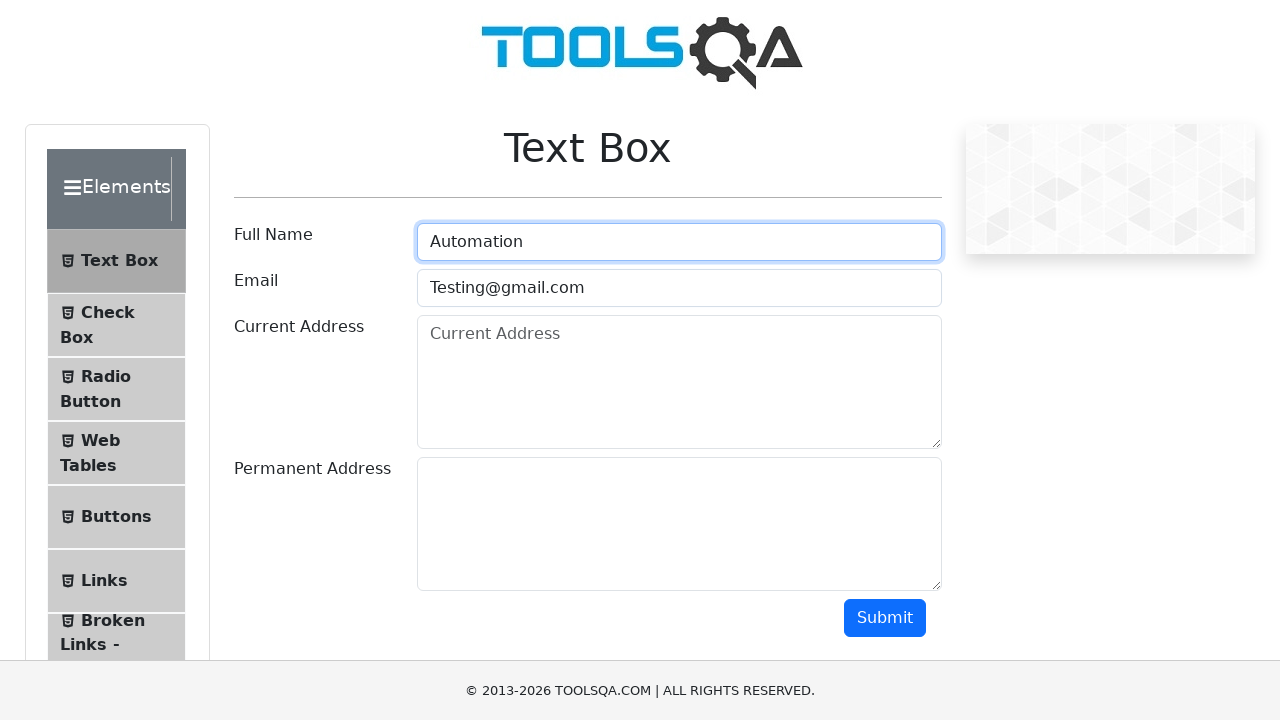

Filled Current Address field with 'Testing Current Address' on [id='currentAddress-wrapper']>div:nth-child(2)>textarea
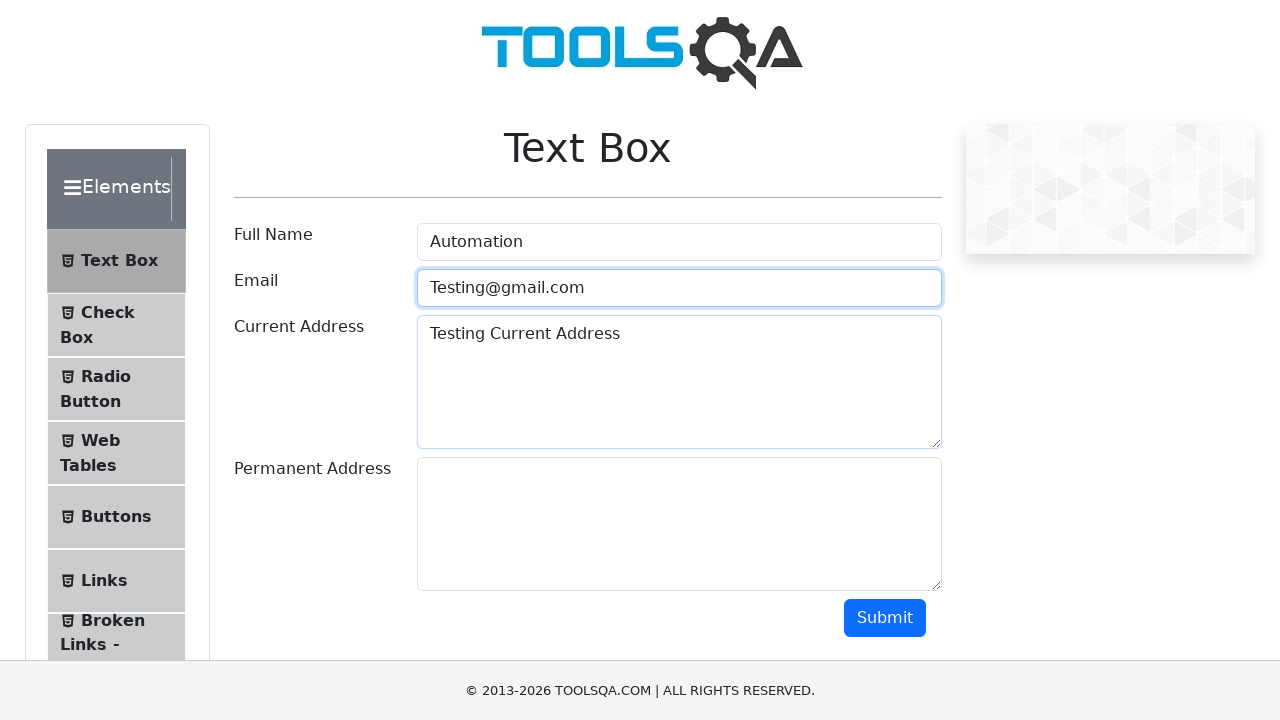

Filled Permanent Address field with 'Testing Permanent Address' on [id='permanentAddress-wrapper']>div:nth-child(2)>textarea
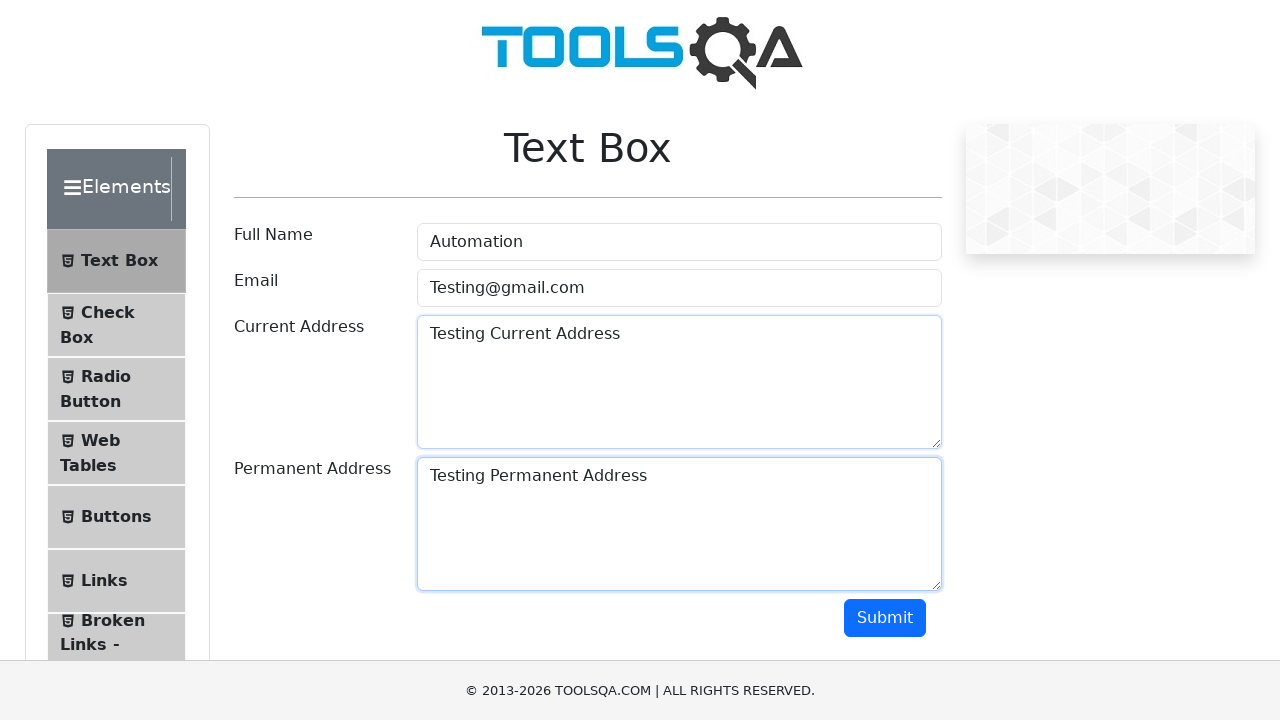

Clicked Submit button at (885, 618) on [id='submit']
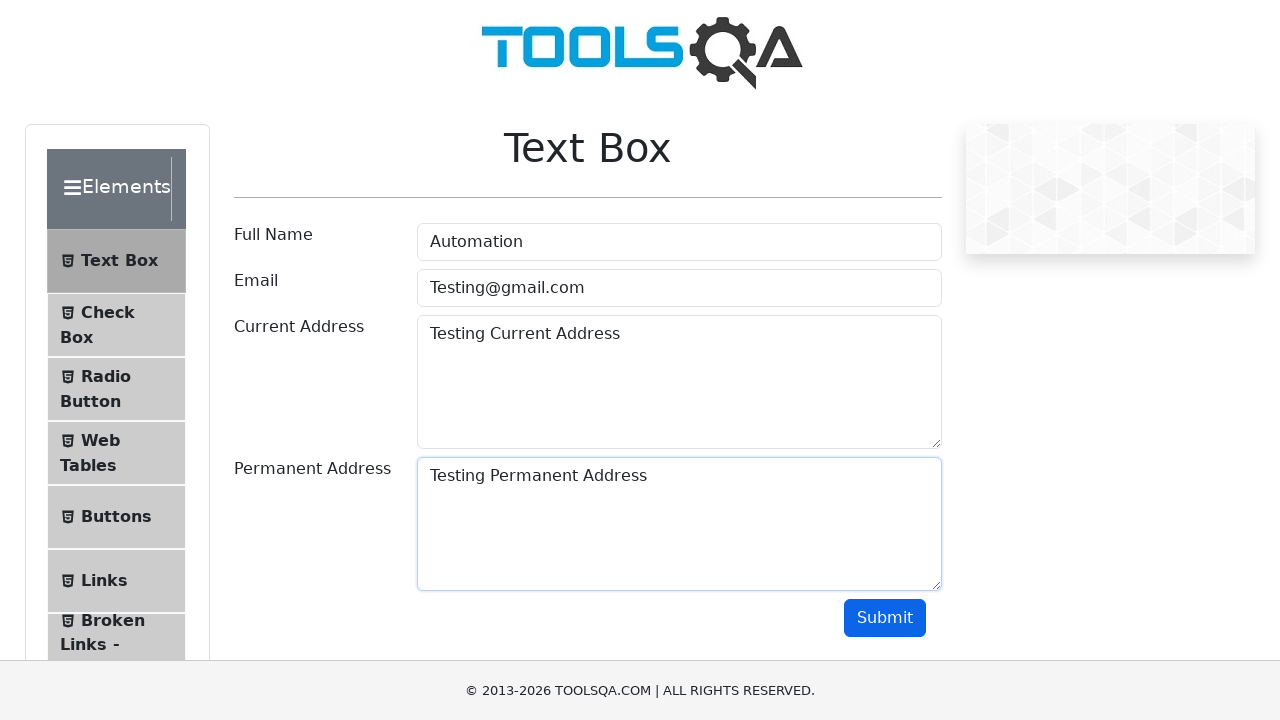

Waited for Full Name verification element to load
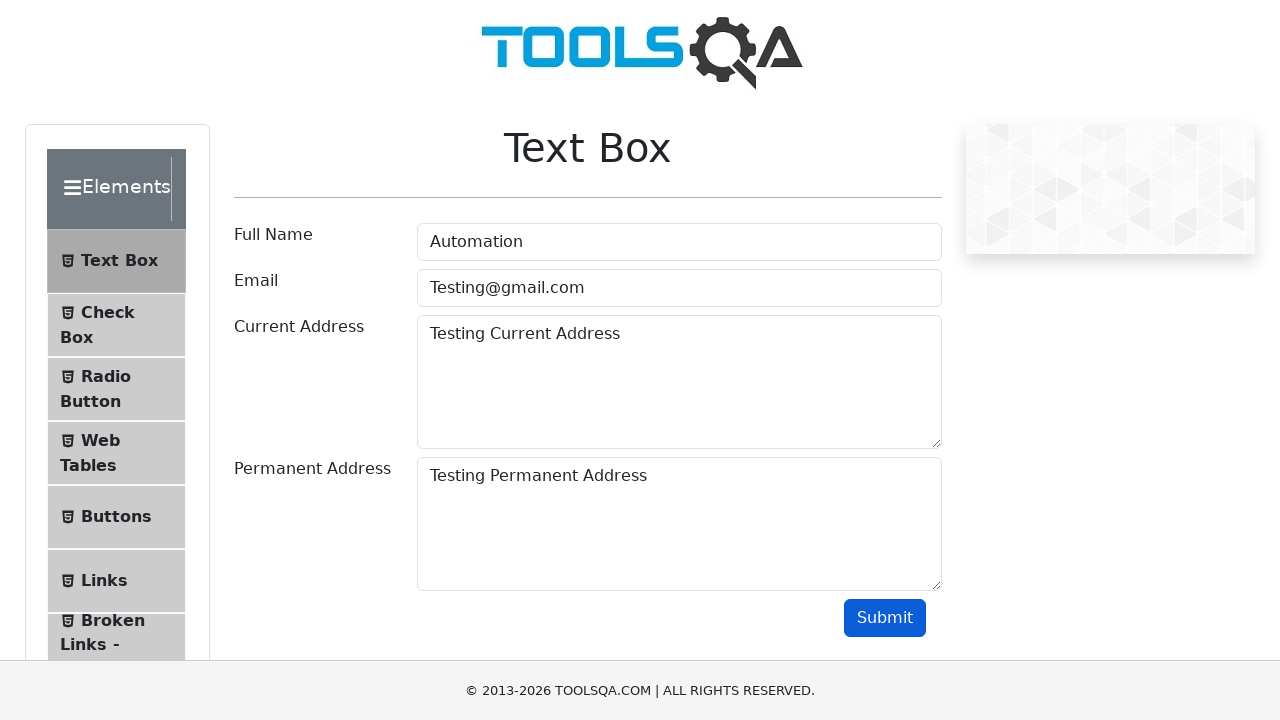

Verified Full Name contains 'Automation'
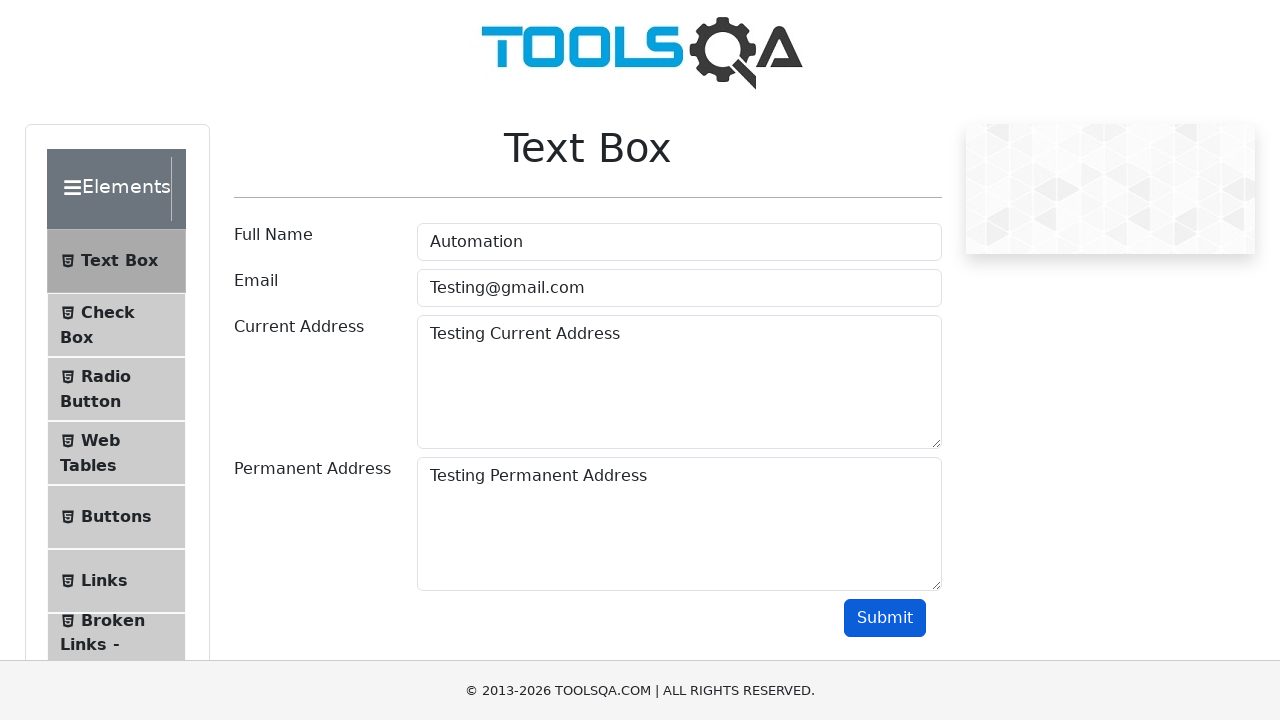

Verified Email contains 'Testing'
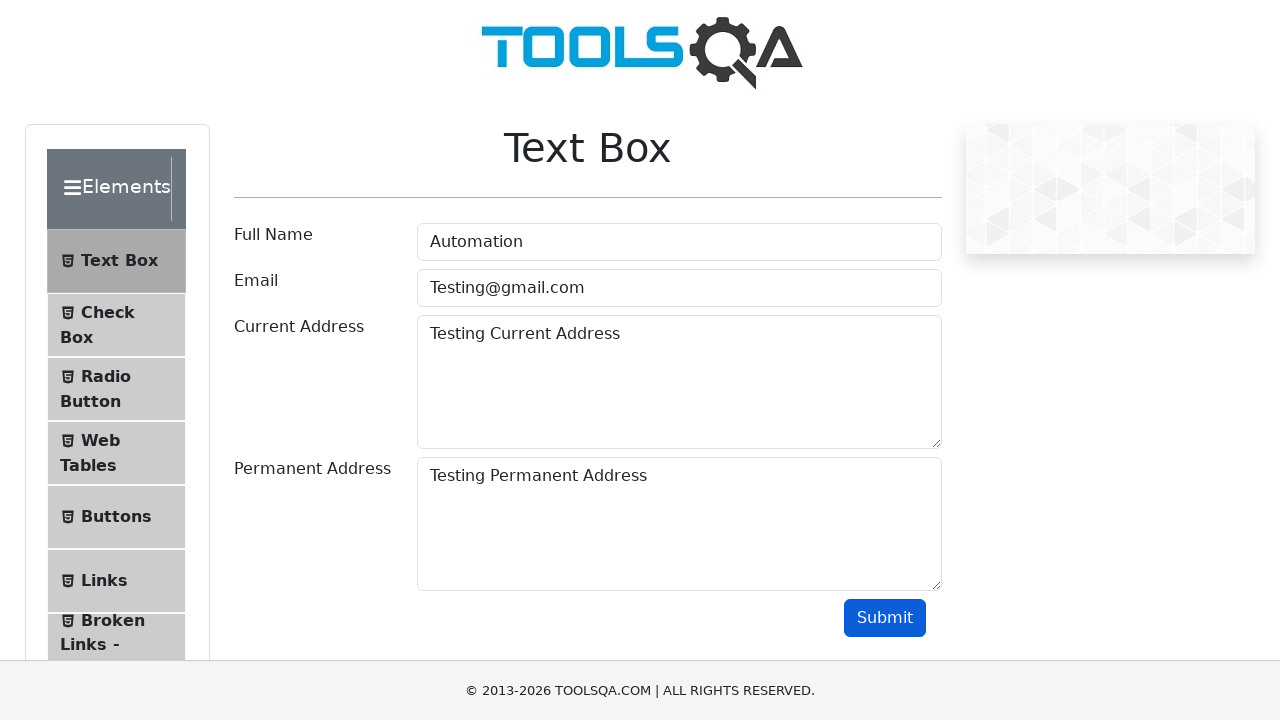

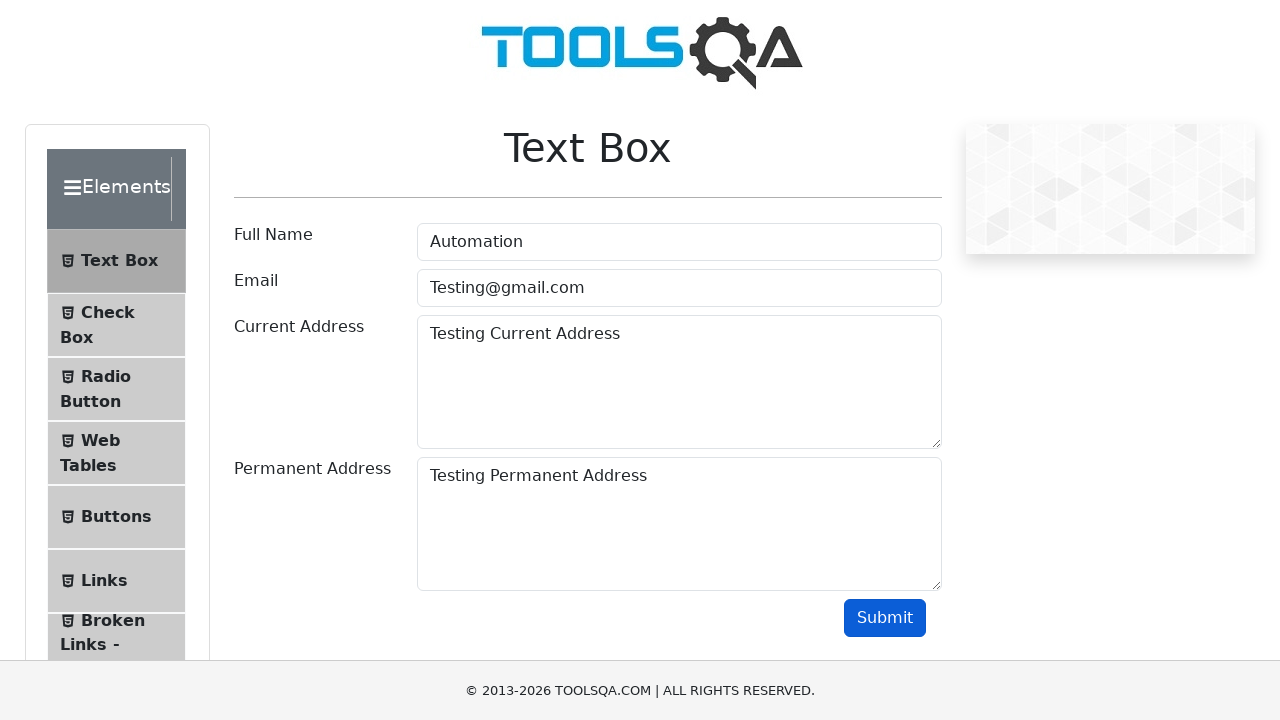